Verifies that the page title contains the expected text

Starting URL: https://duckduckgo.com/

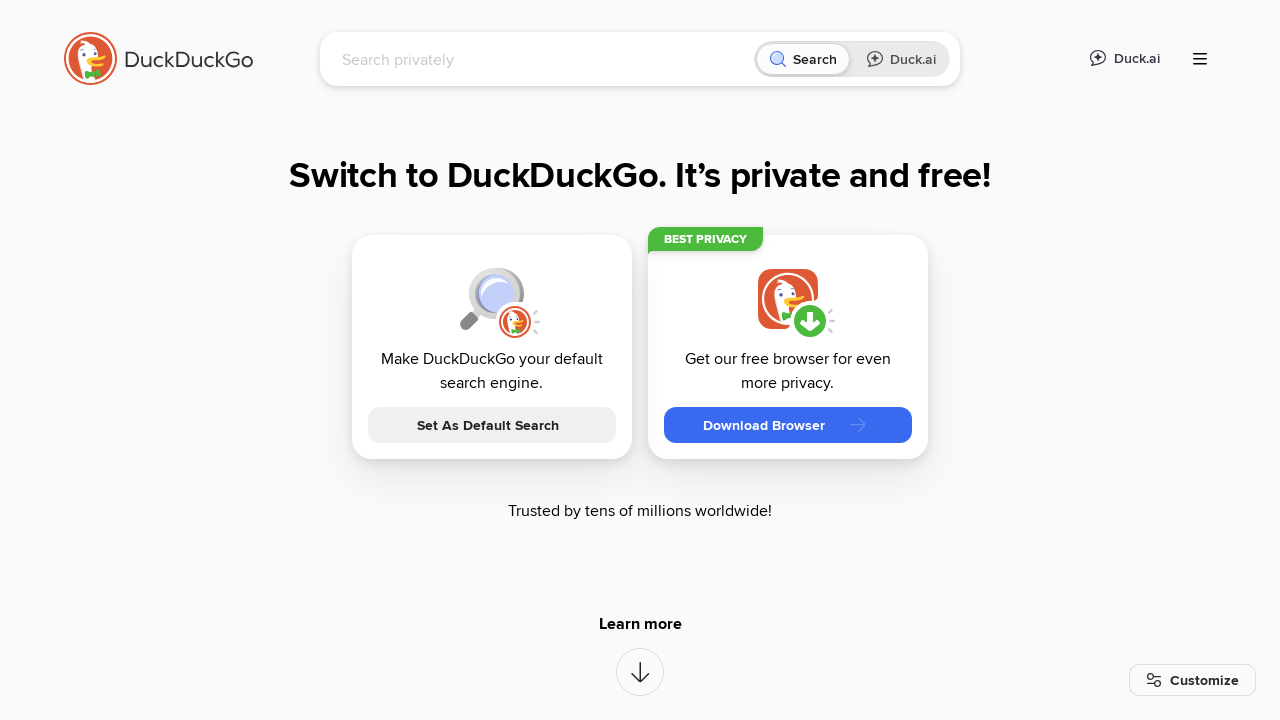

Retrieved page title
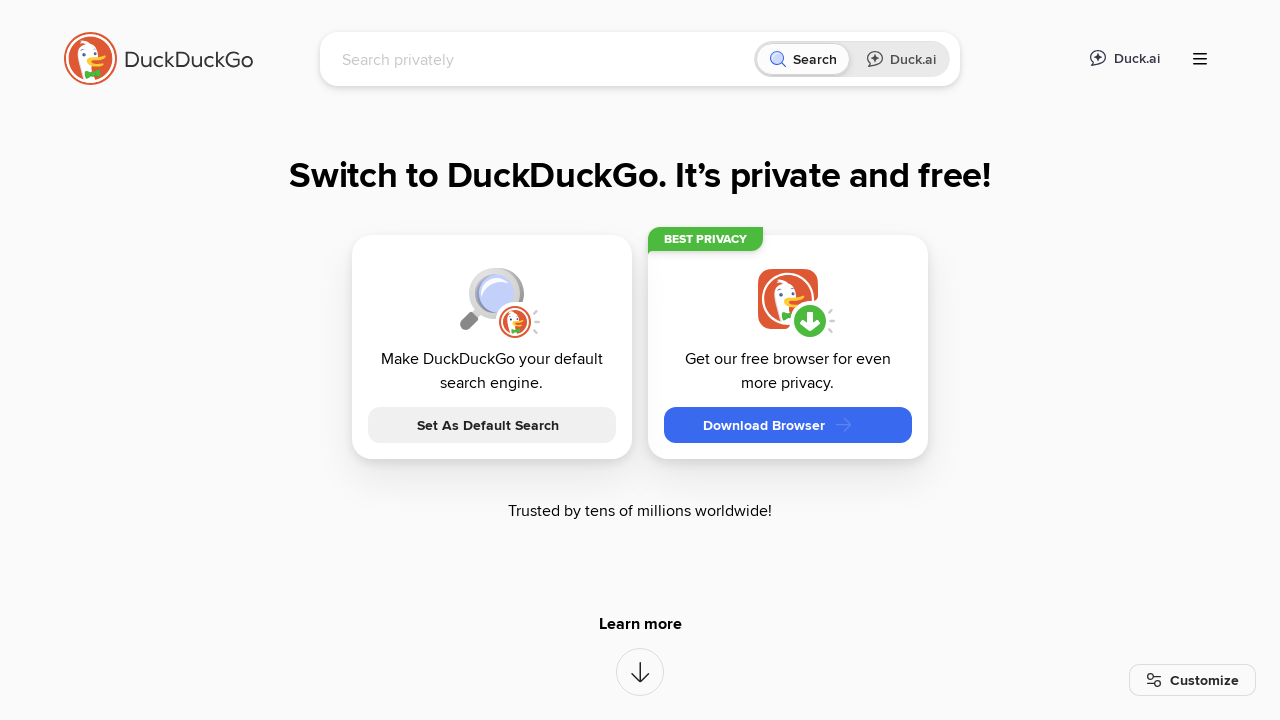

Verified page title contains 'DuckDuckGo' or 'Google'
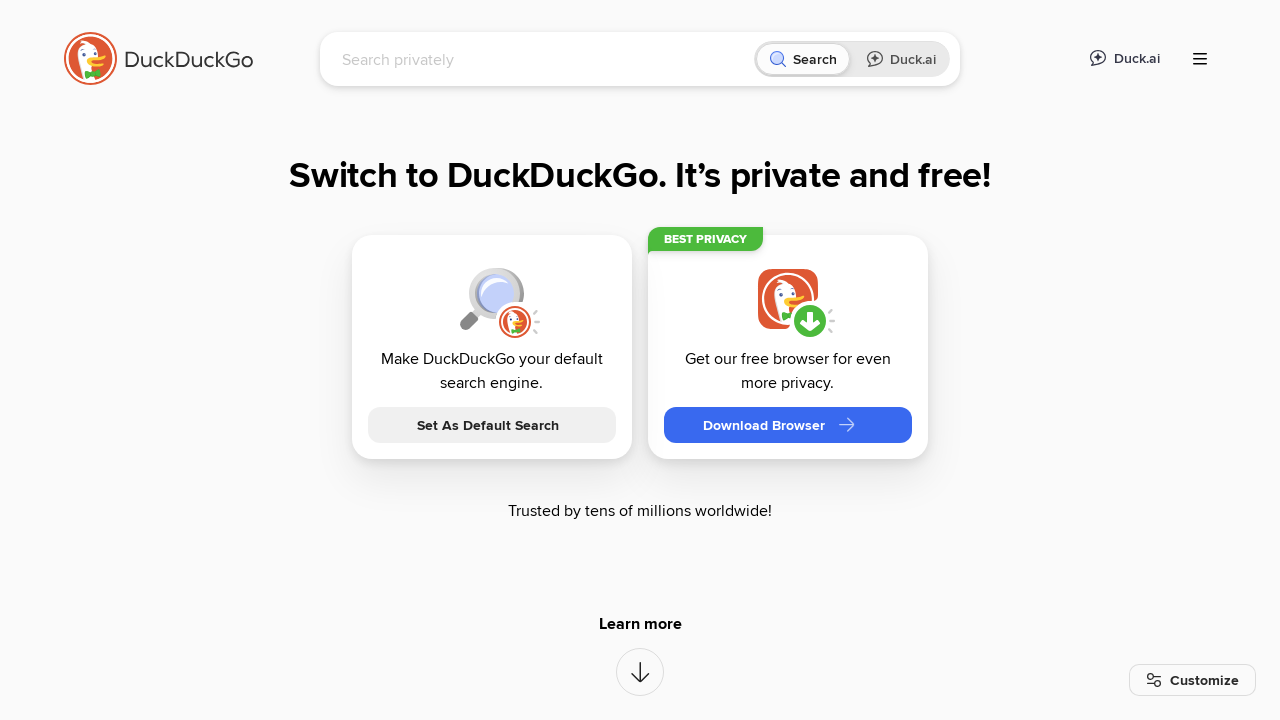

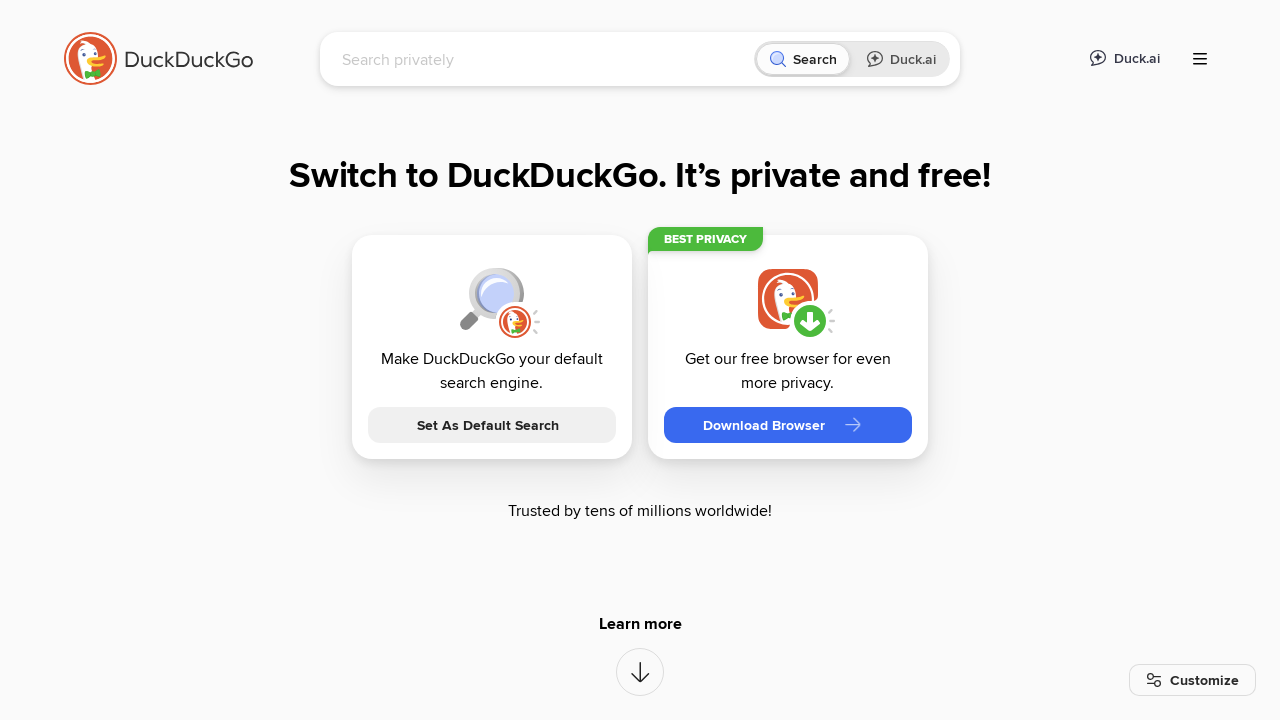